Tests drag and drop functionality within an iframe by dragging an element and dropping it onto a target element

Starting URL: http://jqueryui.com/droppable/

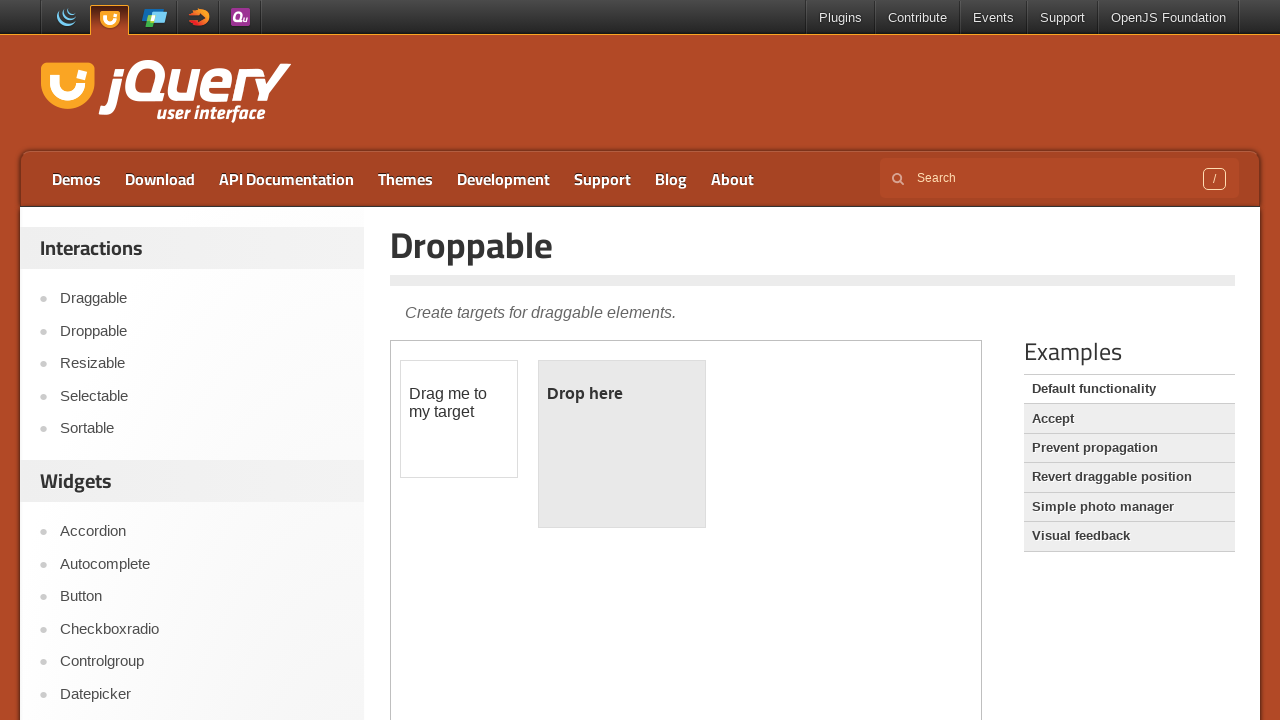

Located iframe containing drag and drop demo
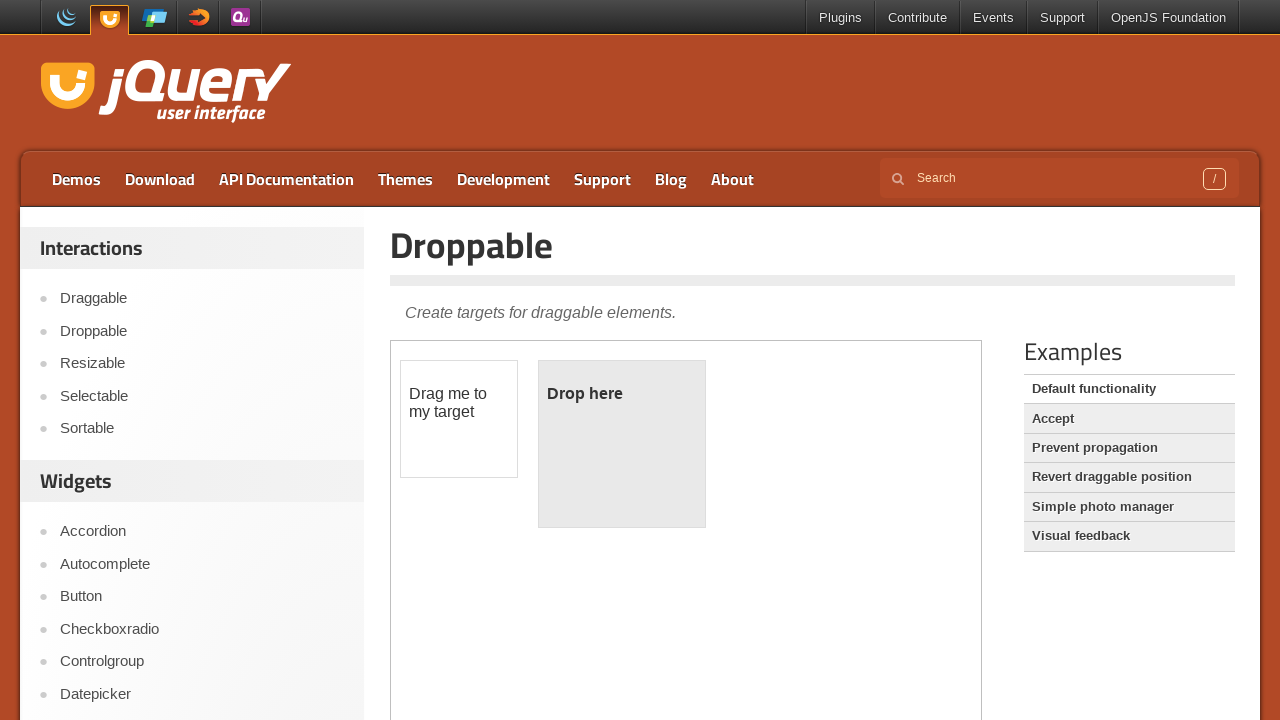

Located draggable element within iframe
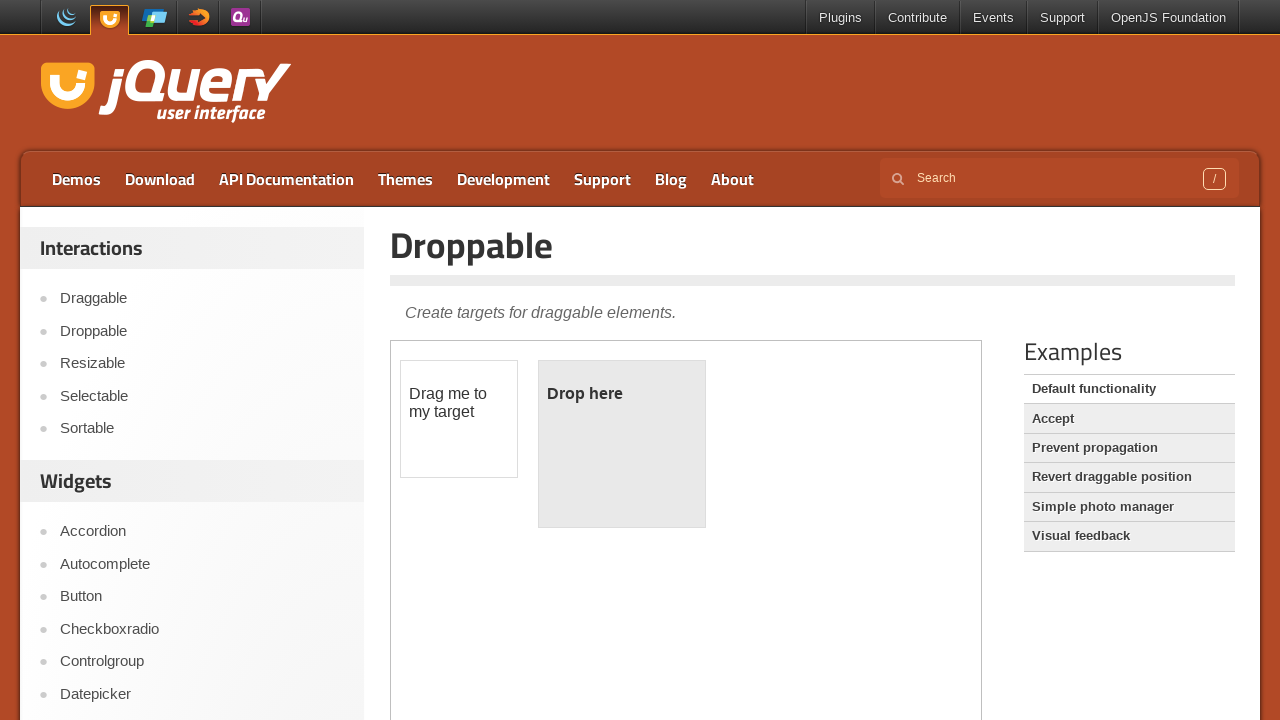

Located droppable target element within iframe
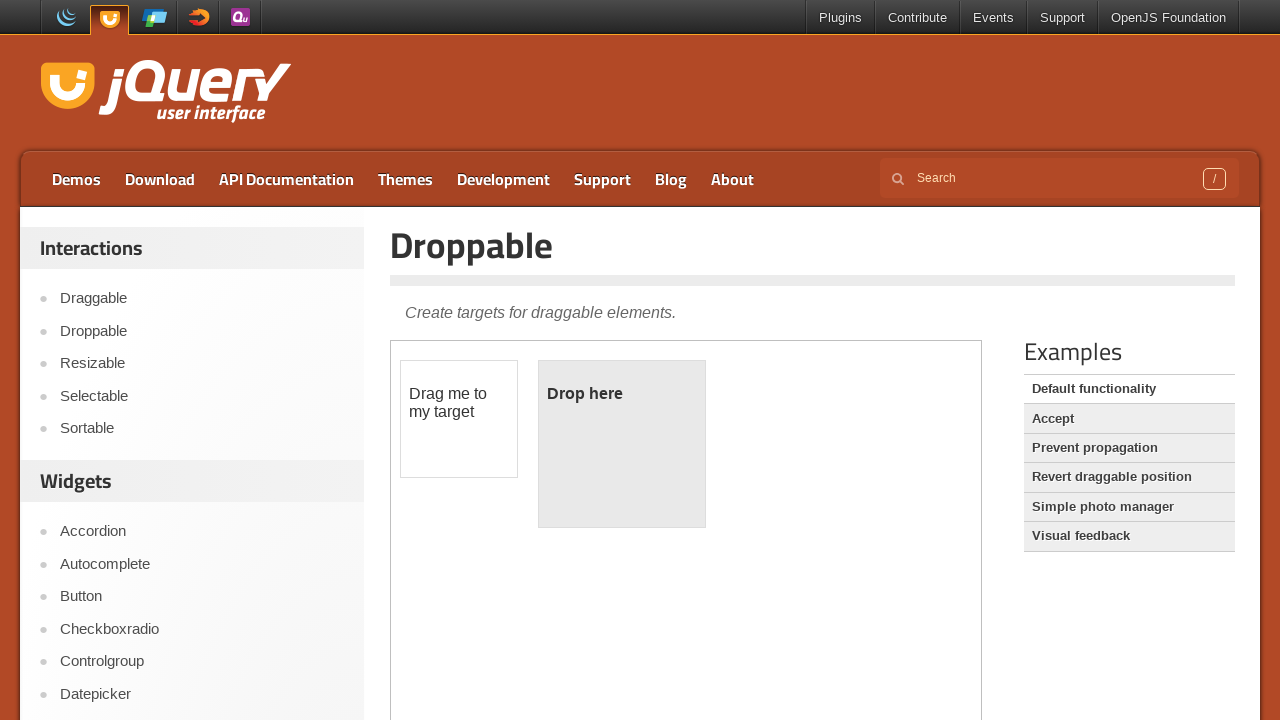

Dragged and dropped element onto target element at (622, 444)
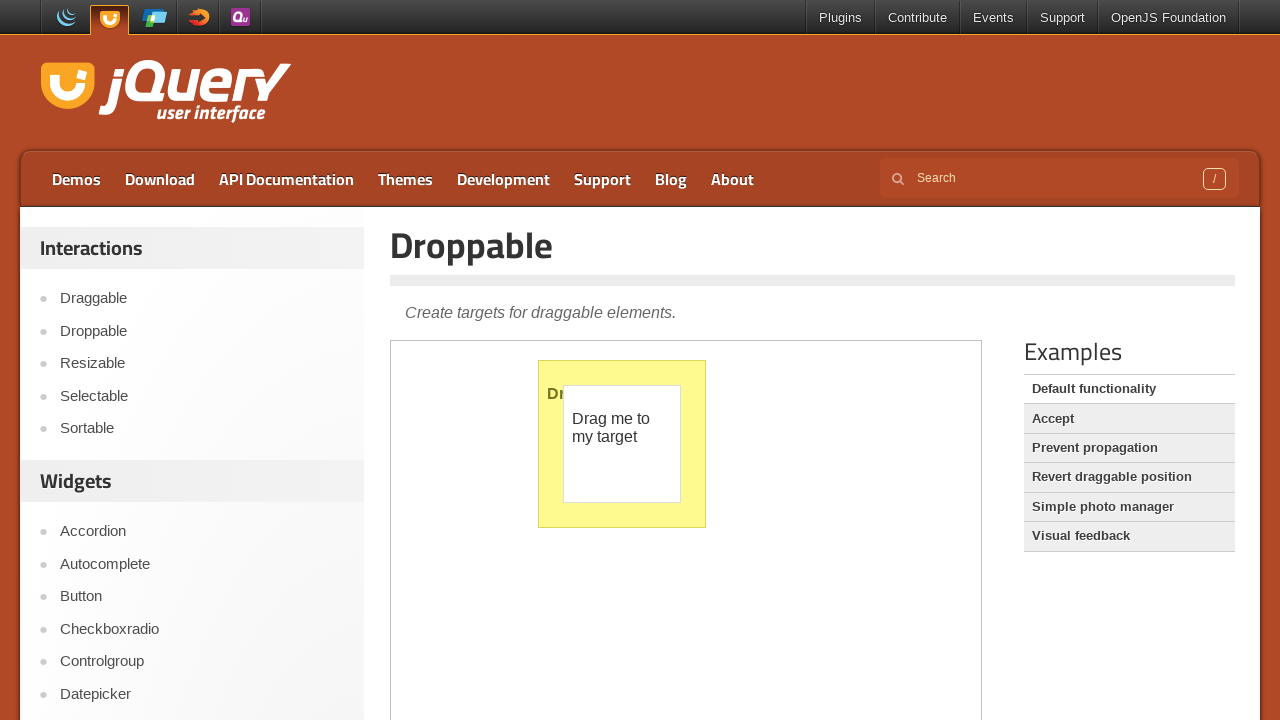

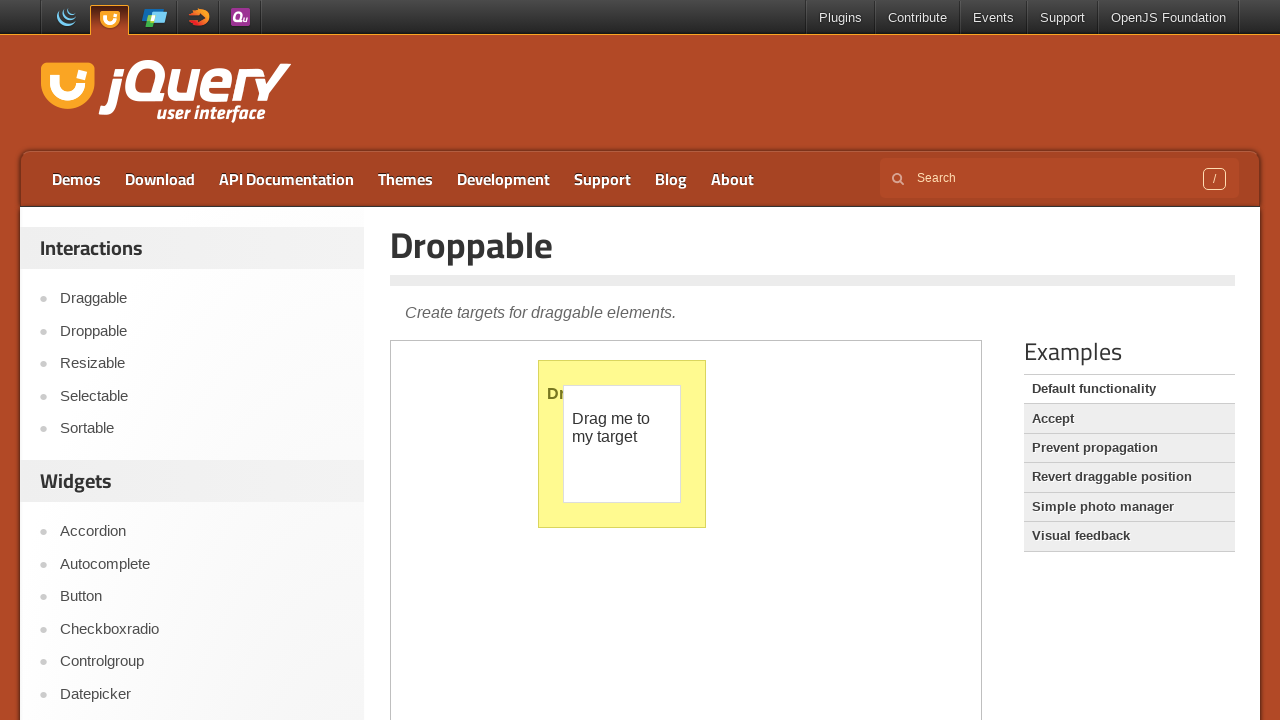